Navigates to W3Schools HTML tables tutorial page and verifies the presence of a sample customers table, checking that table rows and cells are accessible.

Starting URL: https://www.w3schools.com/html/html_tables.asp

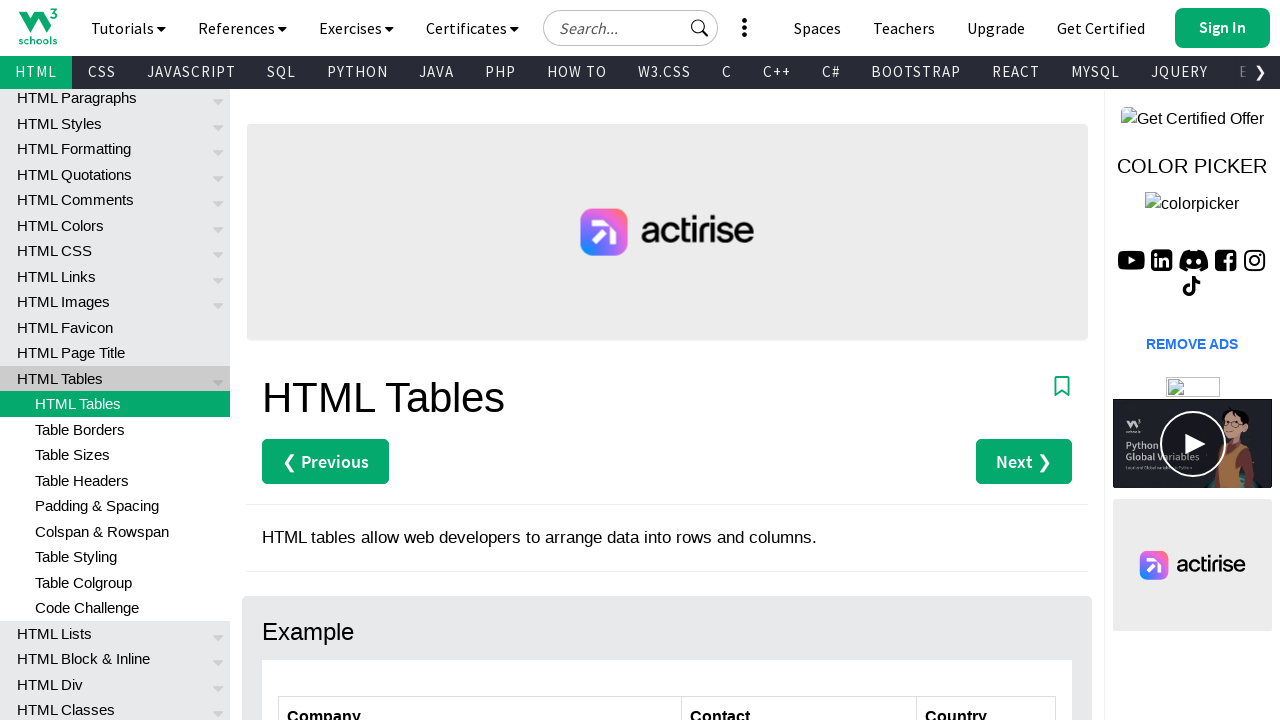

Navigated to W3Schools HTML tables tutorial page
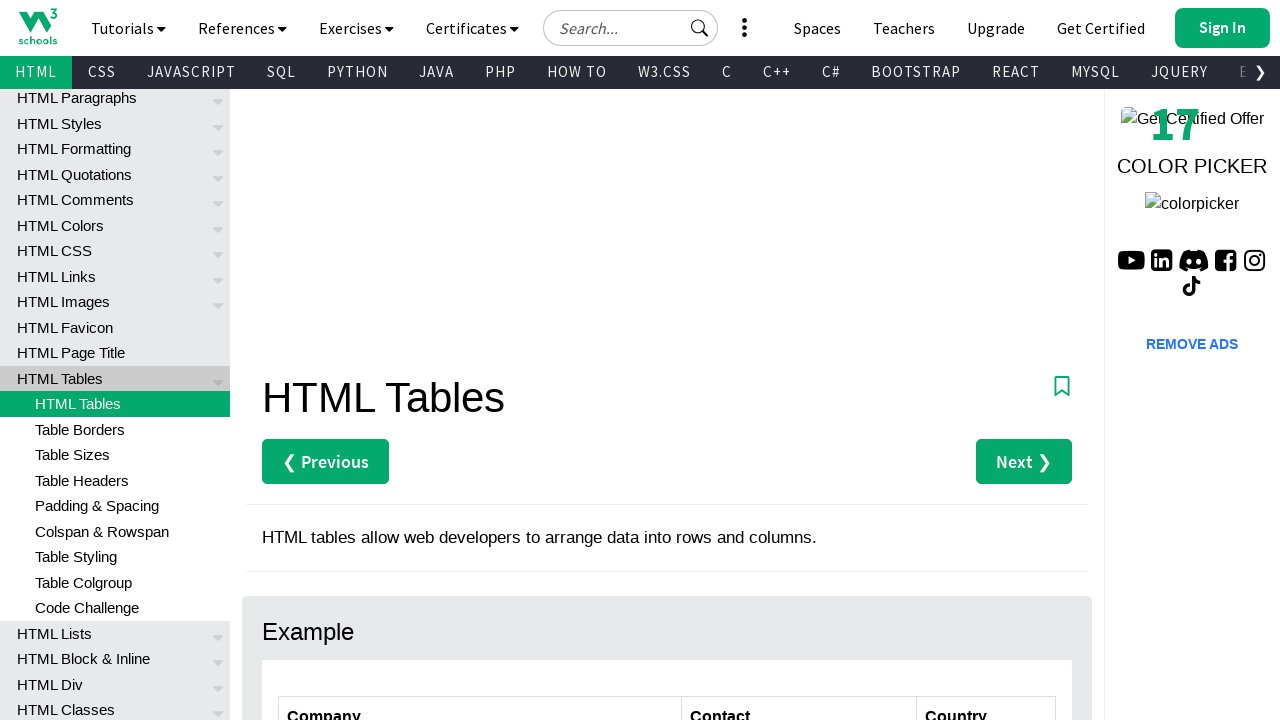

Customers table element is present on the page
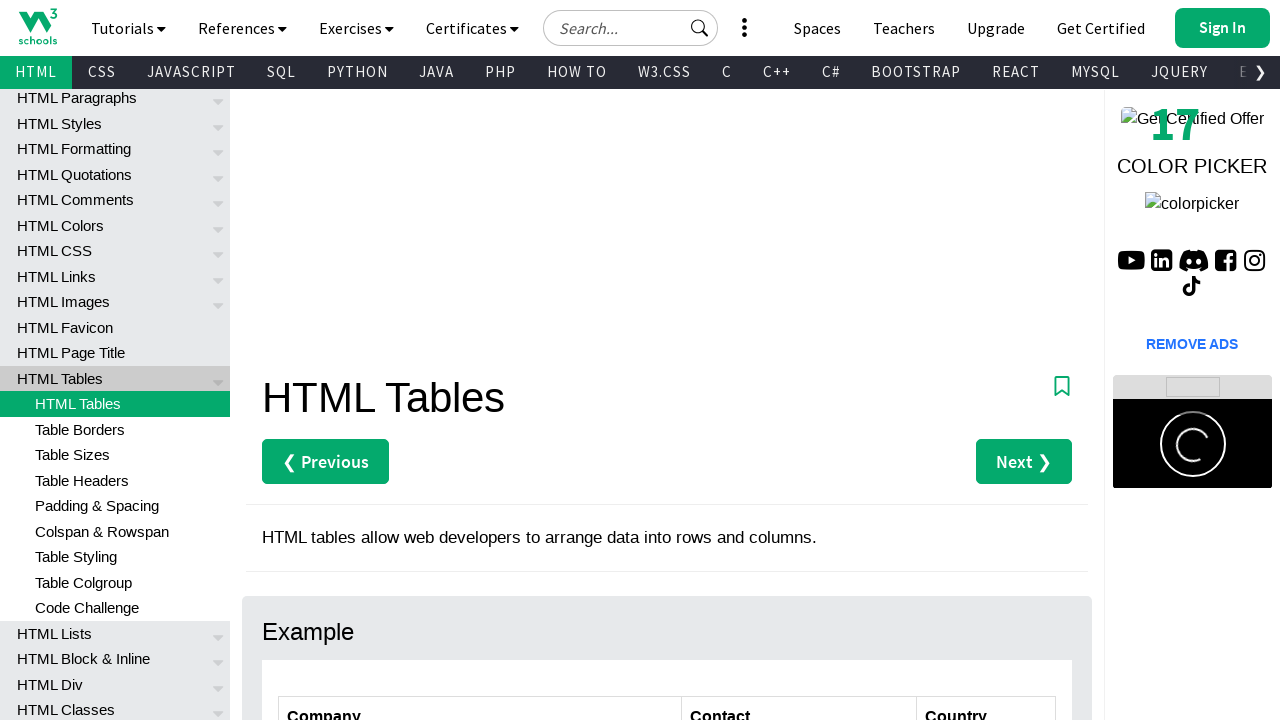

First table row in customers table is accessible
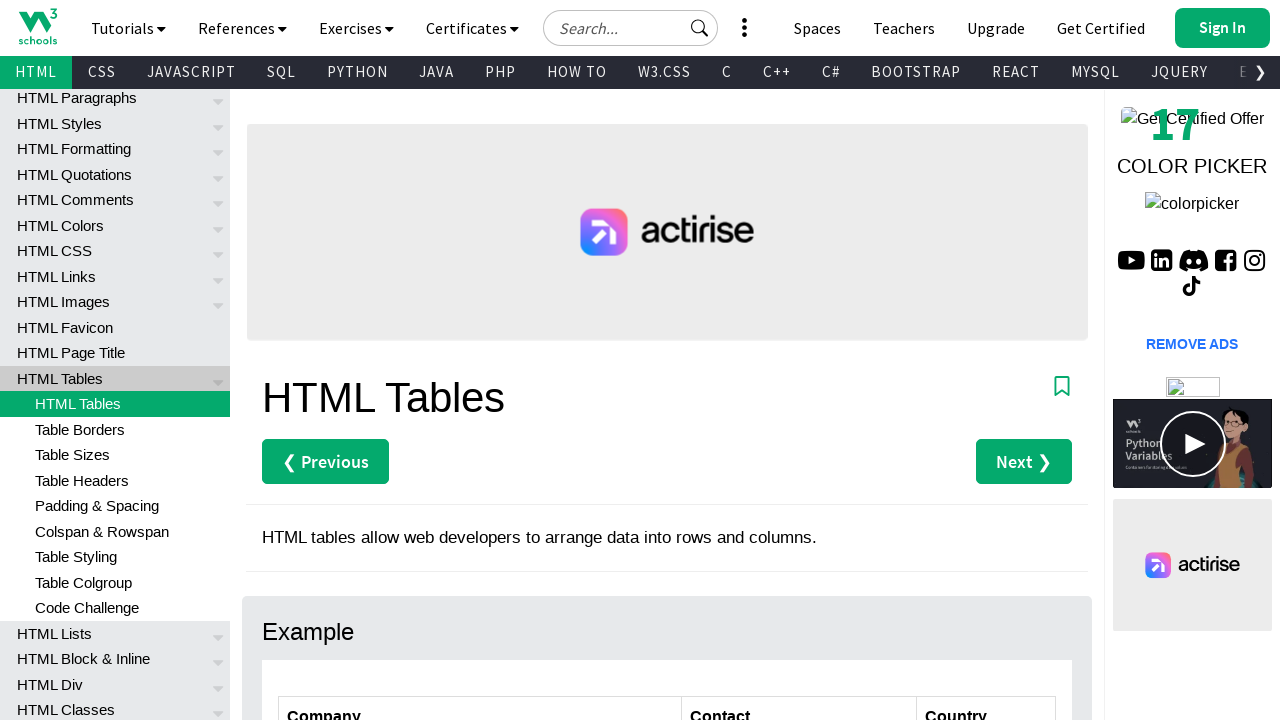

First customer company cell (row 2, column 1) is accessible
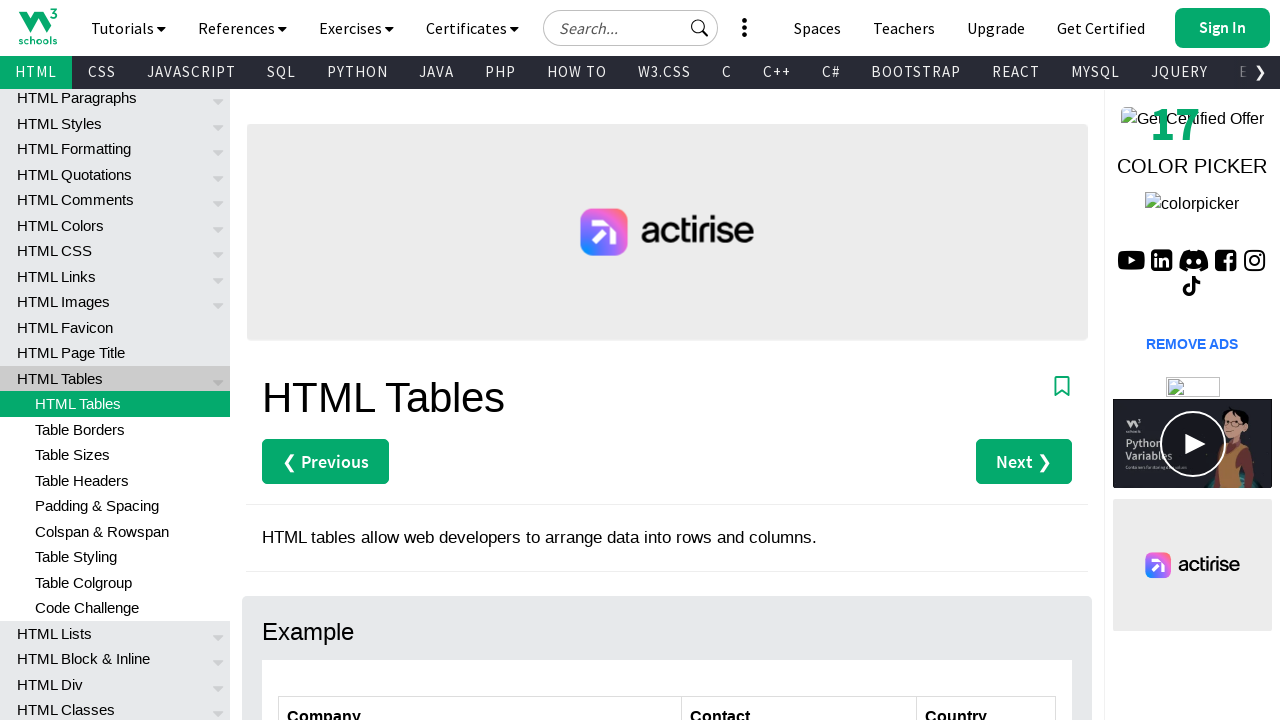

First customer contact cell (row 2, column 2) is accessible
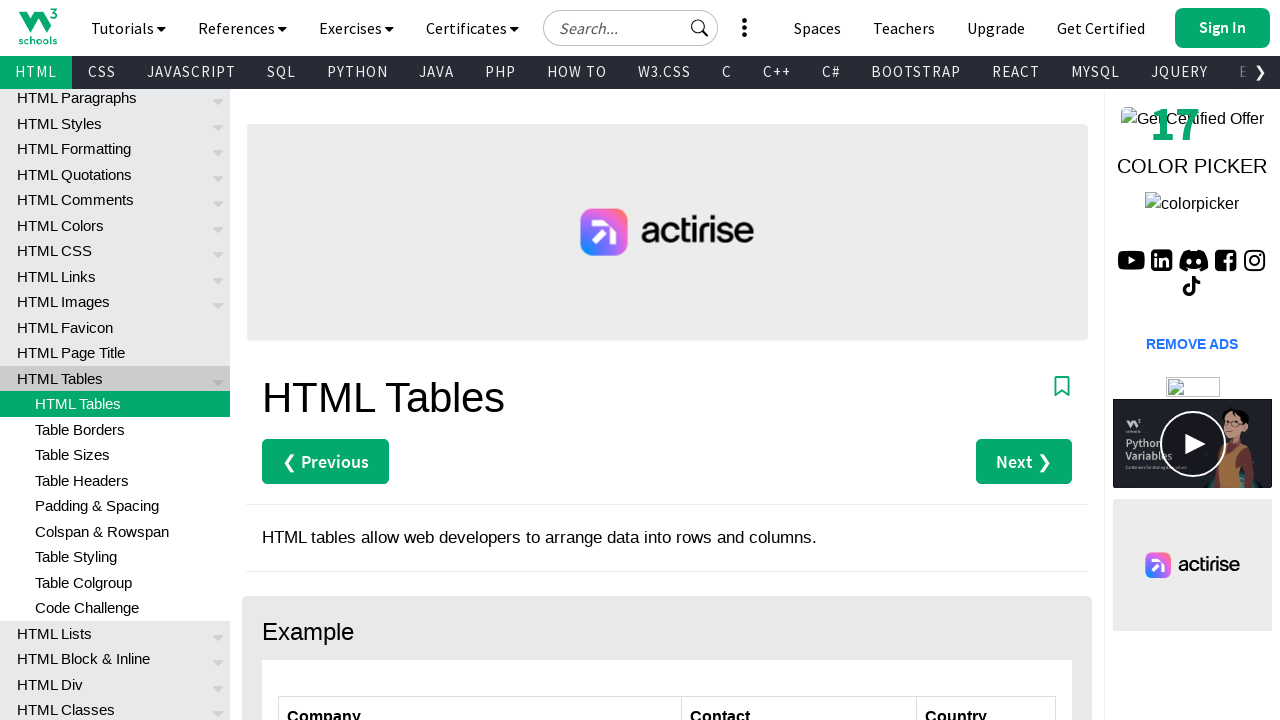

First customer country cell (row 2, column 3) is accessible
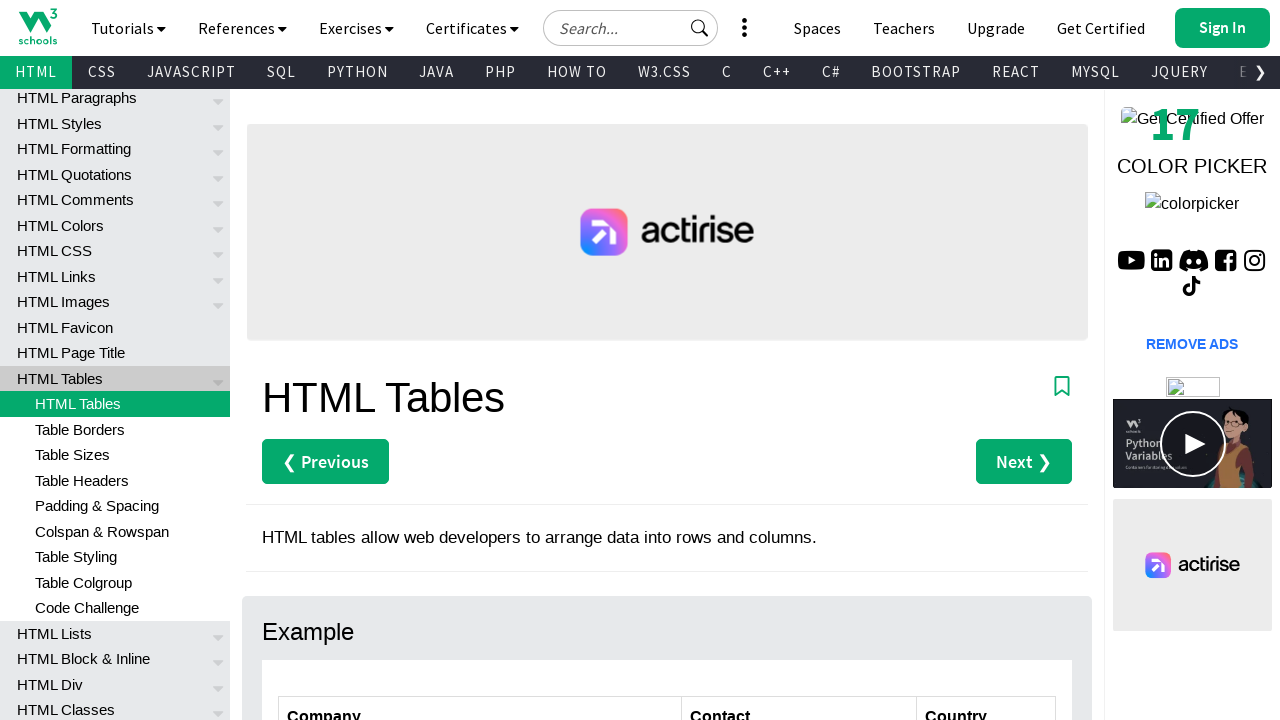

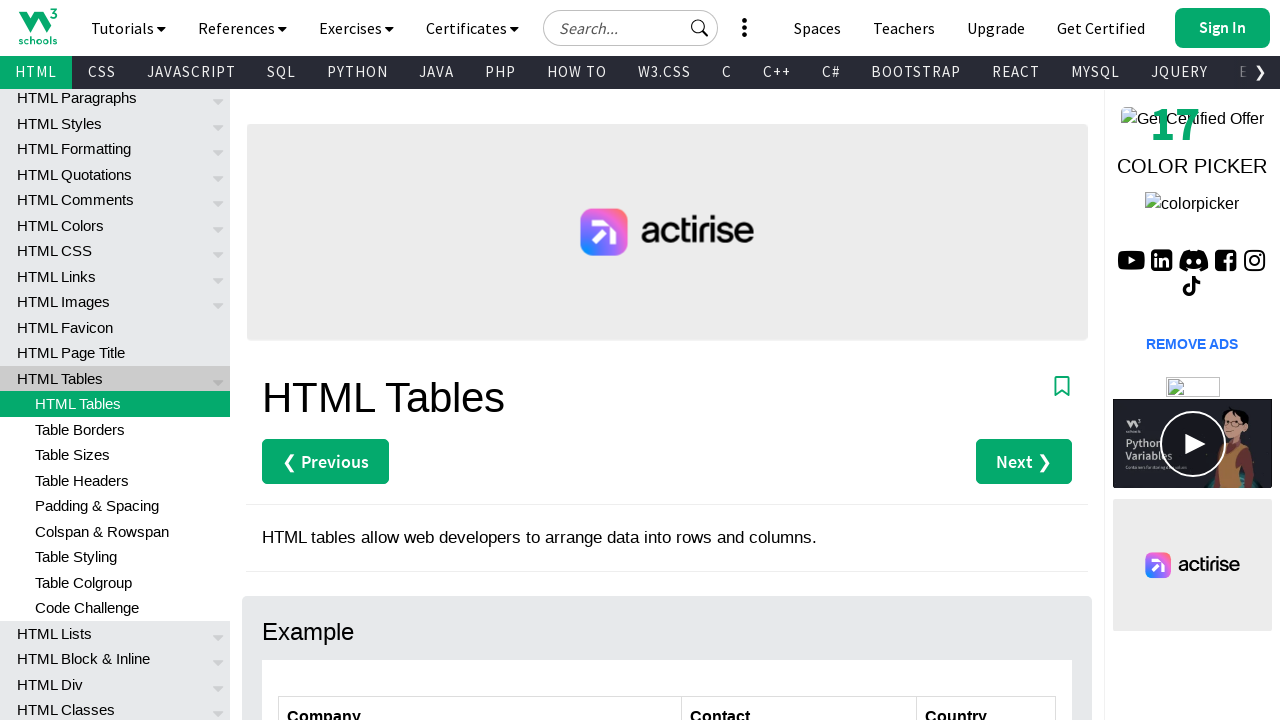